Navigates to Yahoo Taiwan homepage, then navigates to a Chinese blog article page, verifying both pages load successfully.

Starting URL: https://tw.yahoo.com

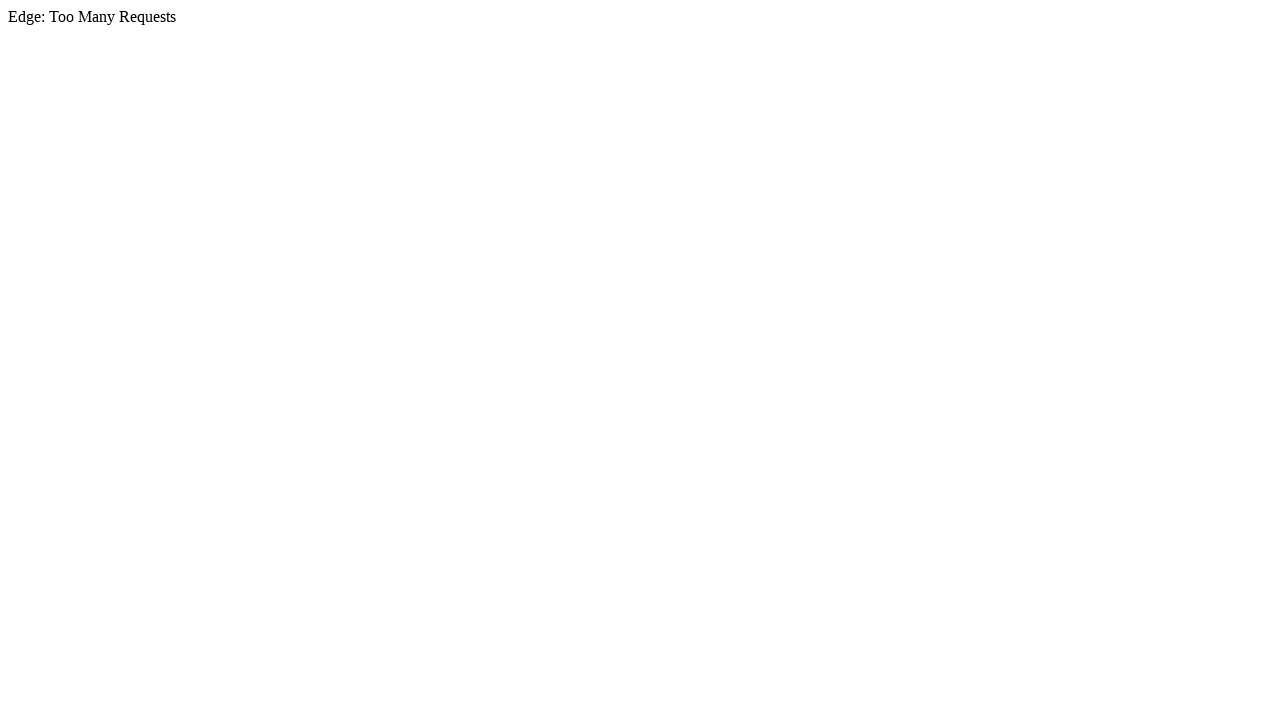

Yahoo Taiwan homepage loaded successfully
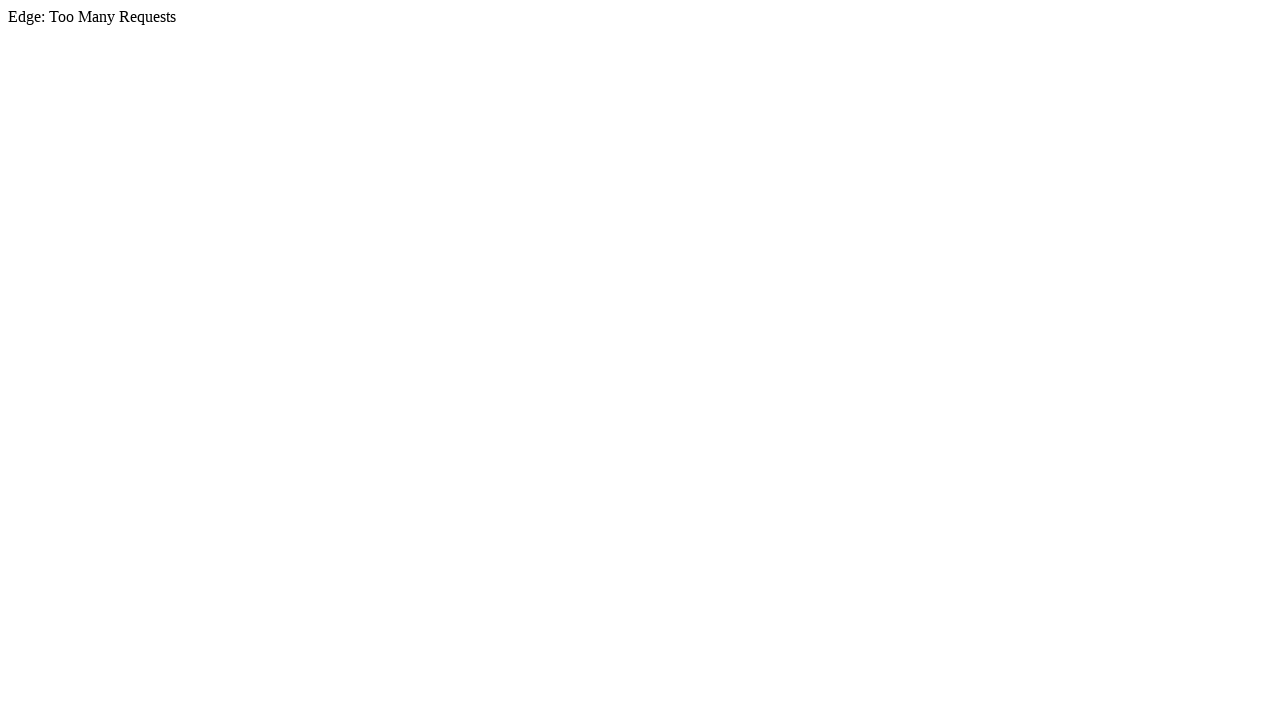

Navigated to Chinese blog article page
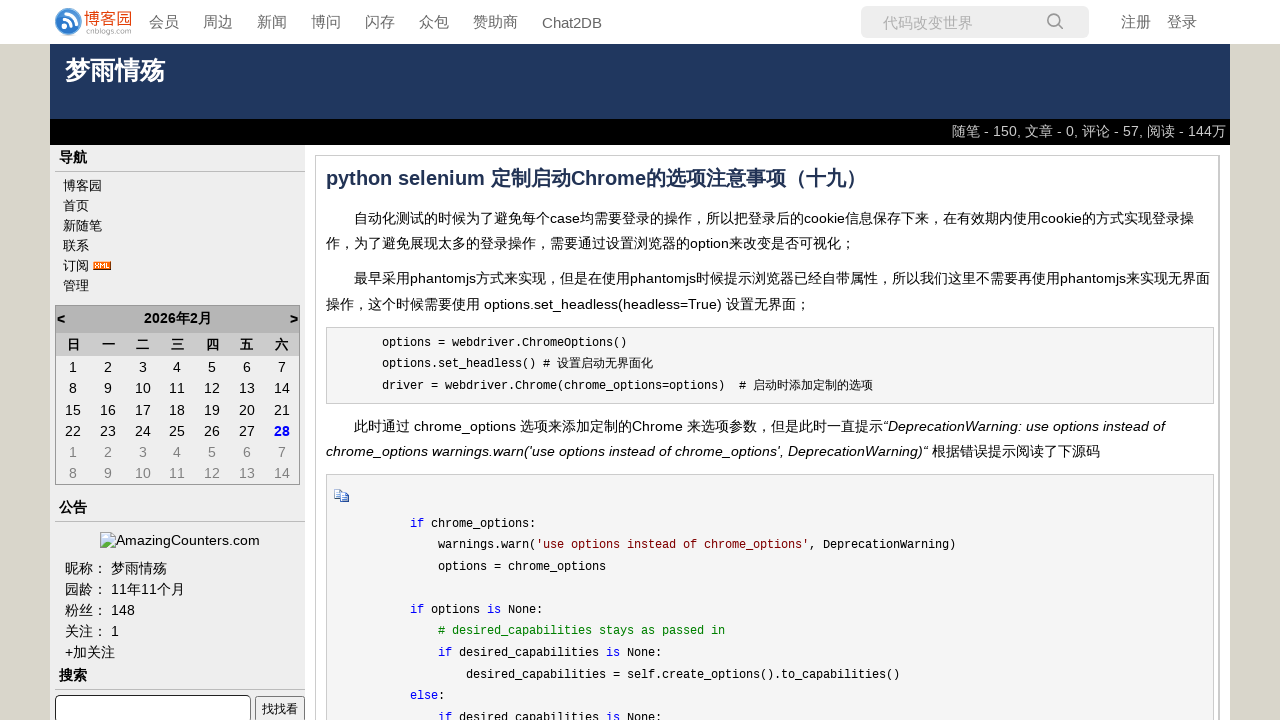

Blog article page loaded successfully
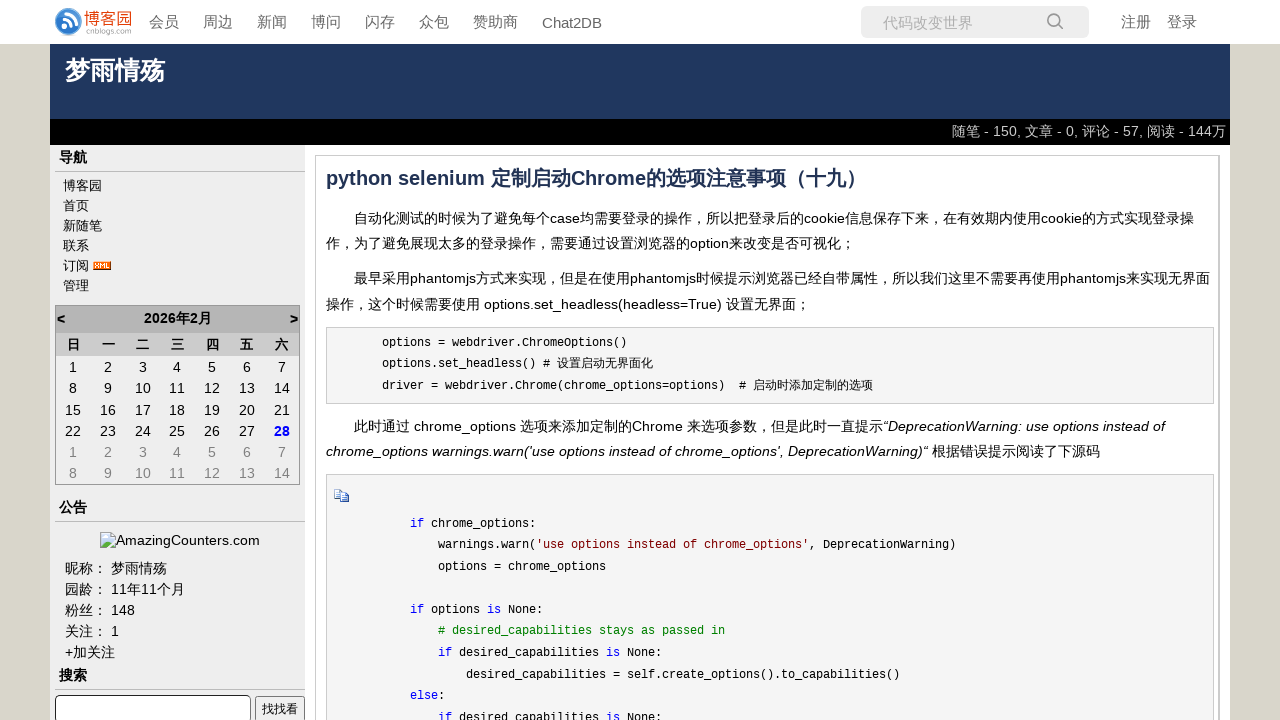

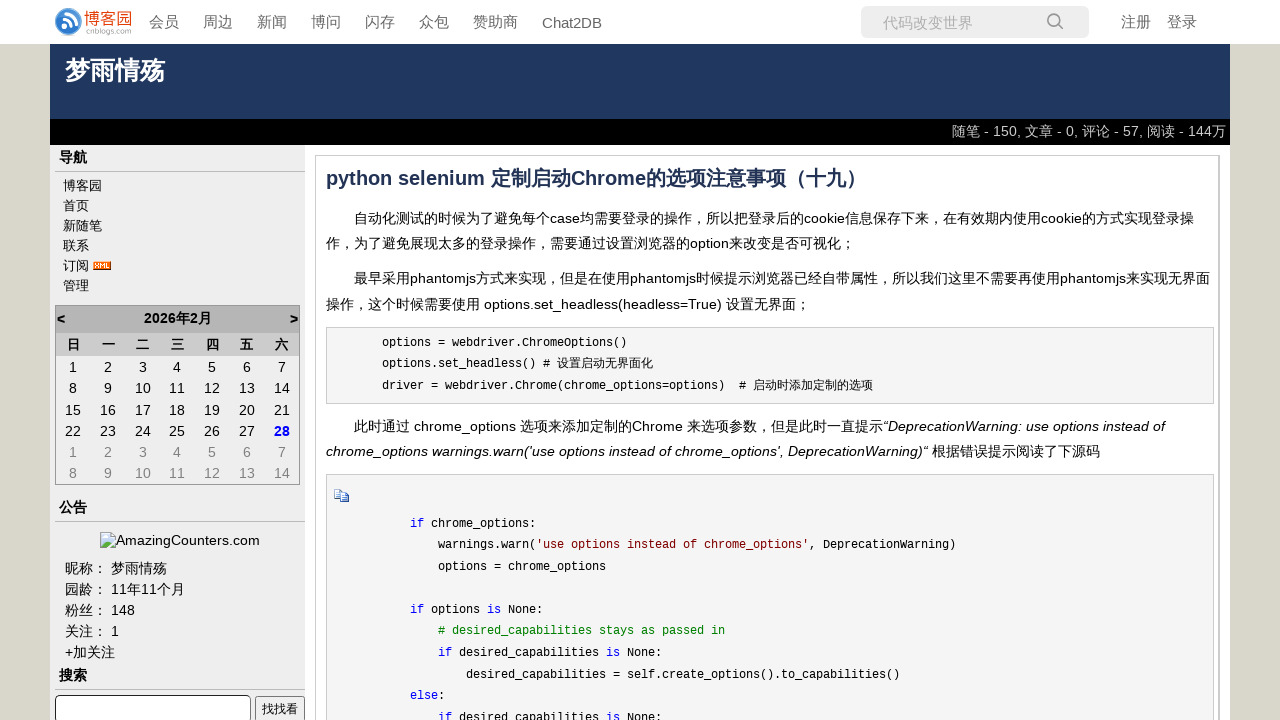